Tests checkbox functionality on a Selenium practice form by selecting all checkboxes on the page

Starting URL: https://www.techlistic.com/p/selenium-practice-form.html

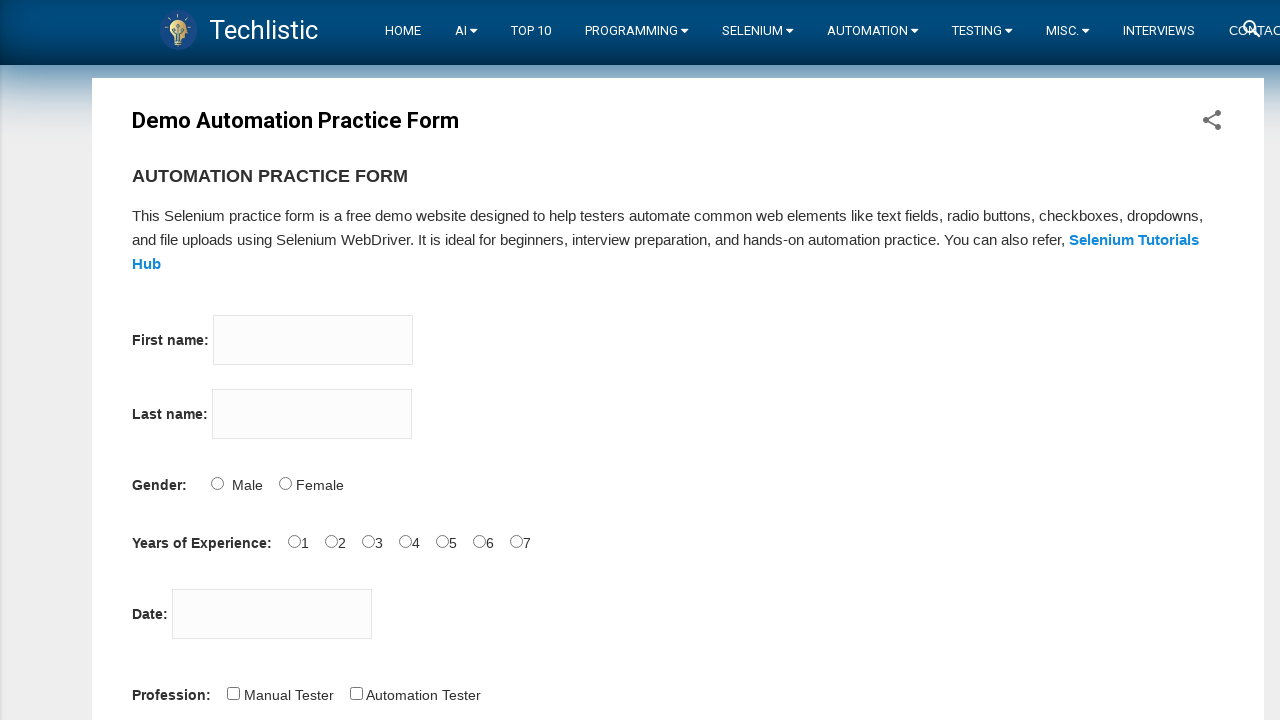

Waited for checkboxes to load on the form
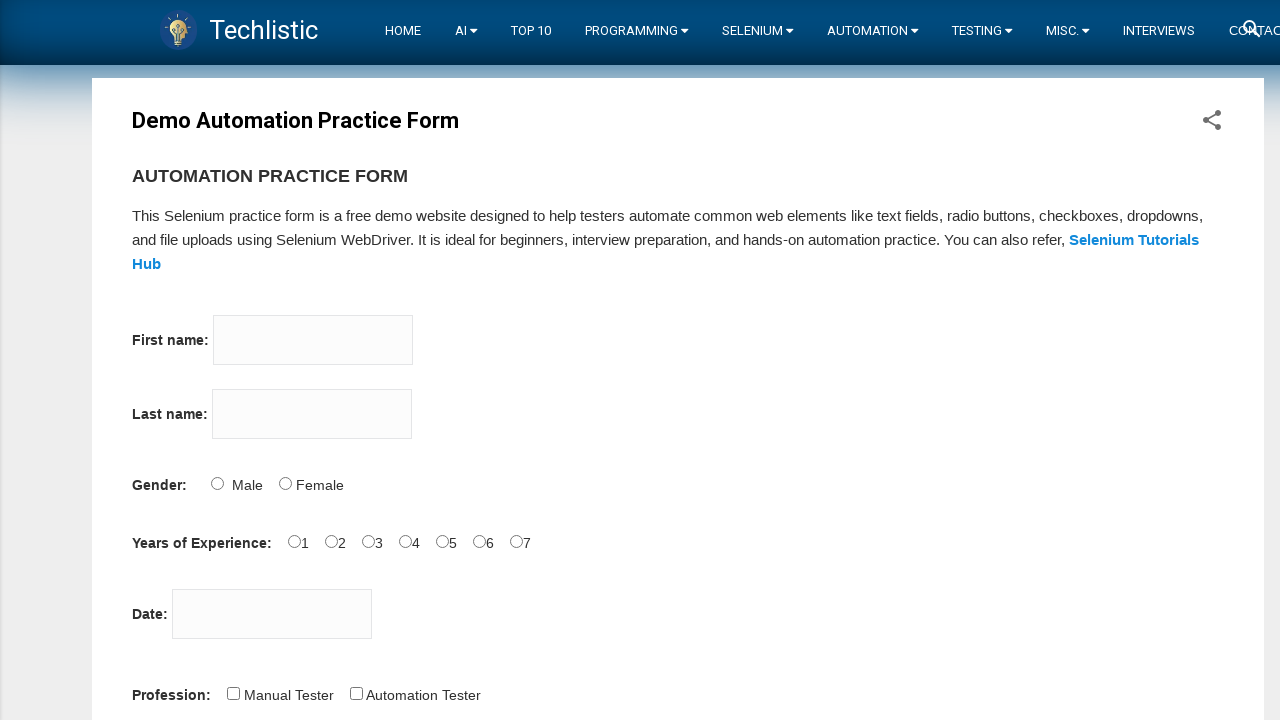

Located all checkboxes on the page
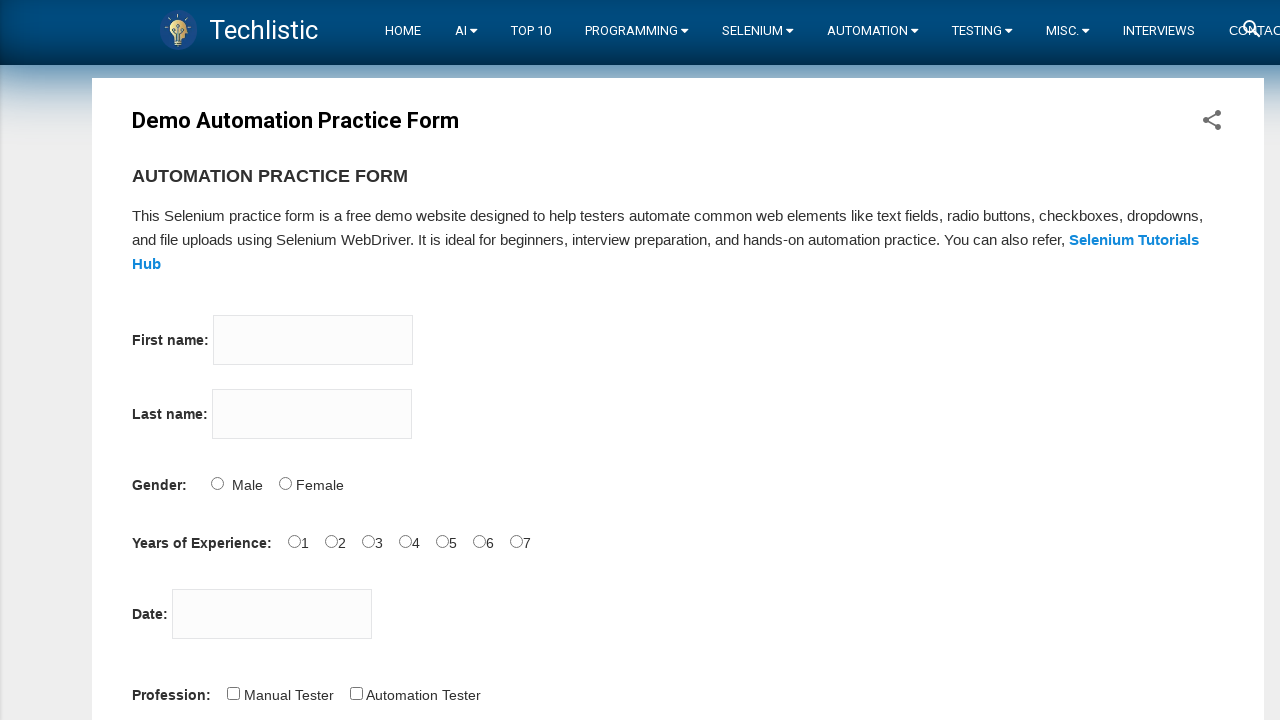

Found 5 checkboxes to select
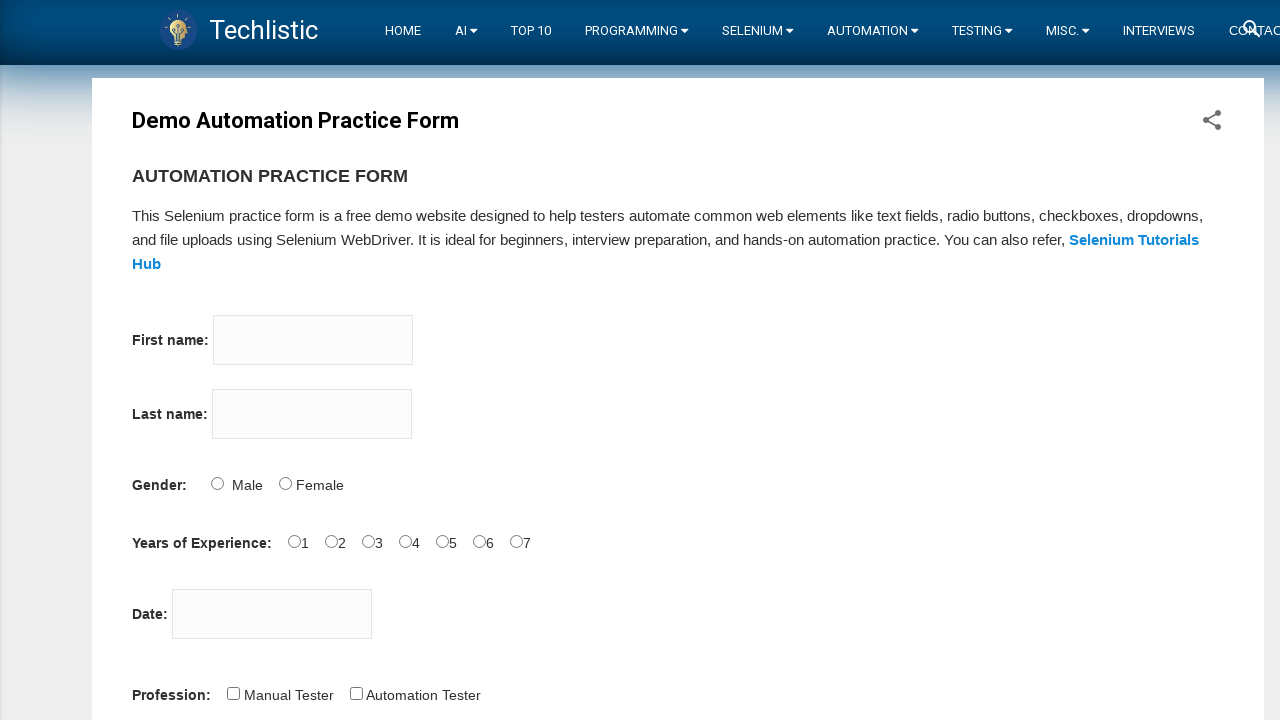

Clicked checkbox 1 of 5 at (233, 693) on input[type='checkbox'] >> nth=0
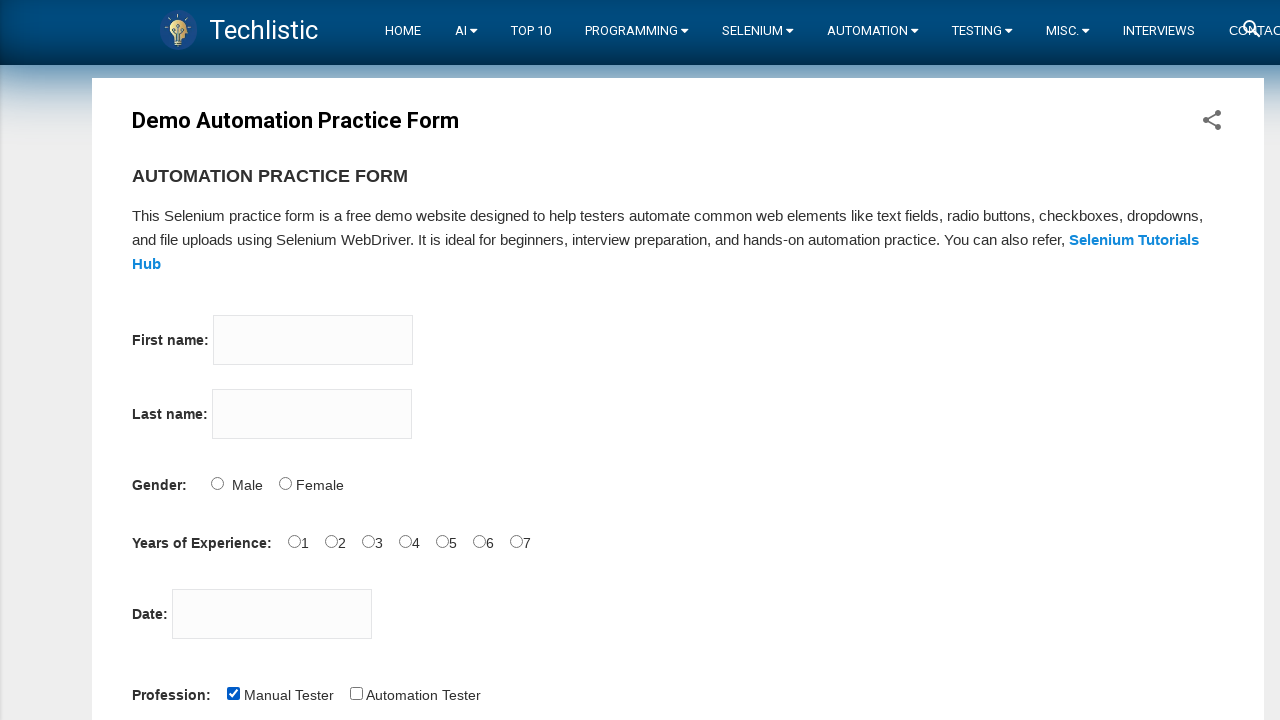

Clicked checkbox 2 of 5 at (356, 693) on input[type='checkbox'] >> nth=1
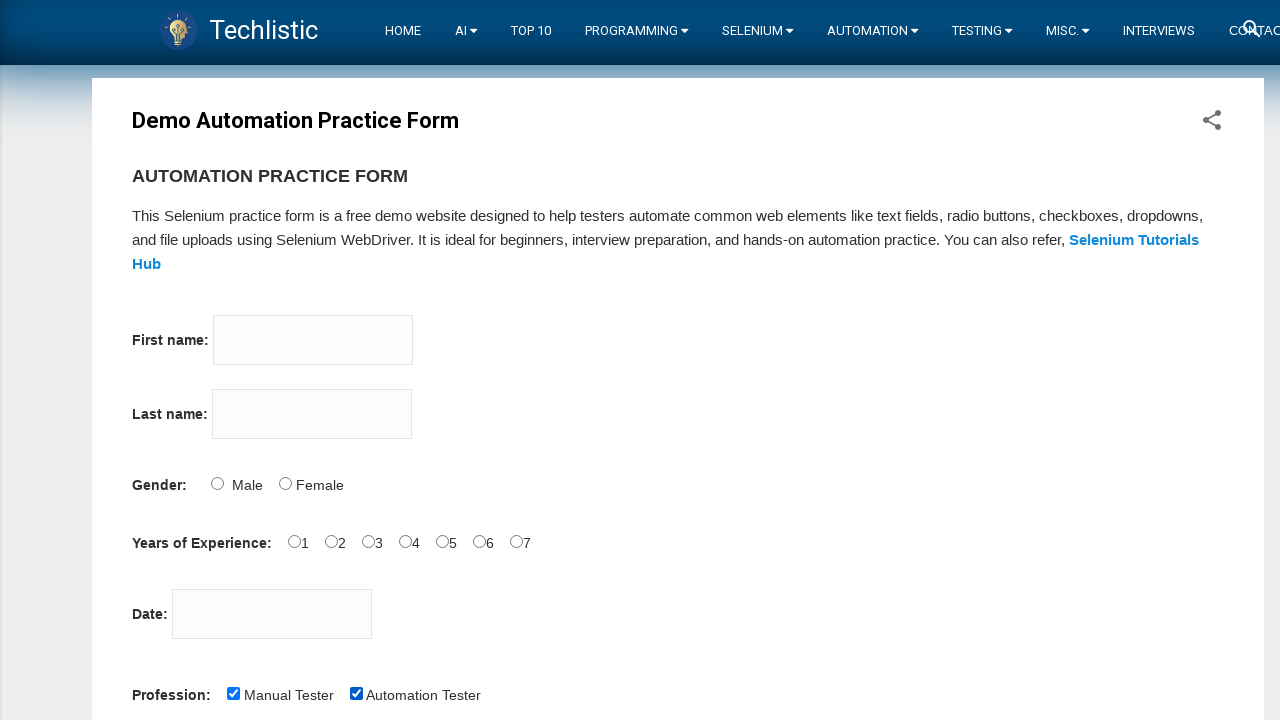

Clicked checkbox 3 of 5 at (281, 360) on input[type='checkbox'] >> nth=2
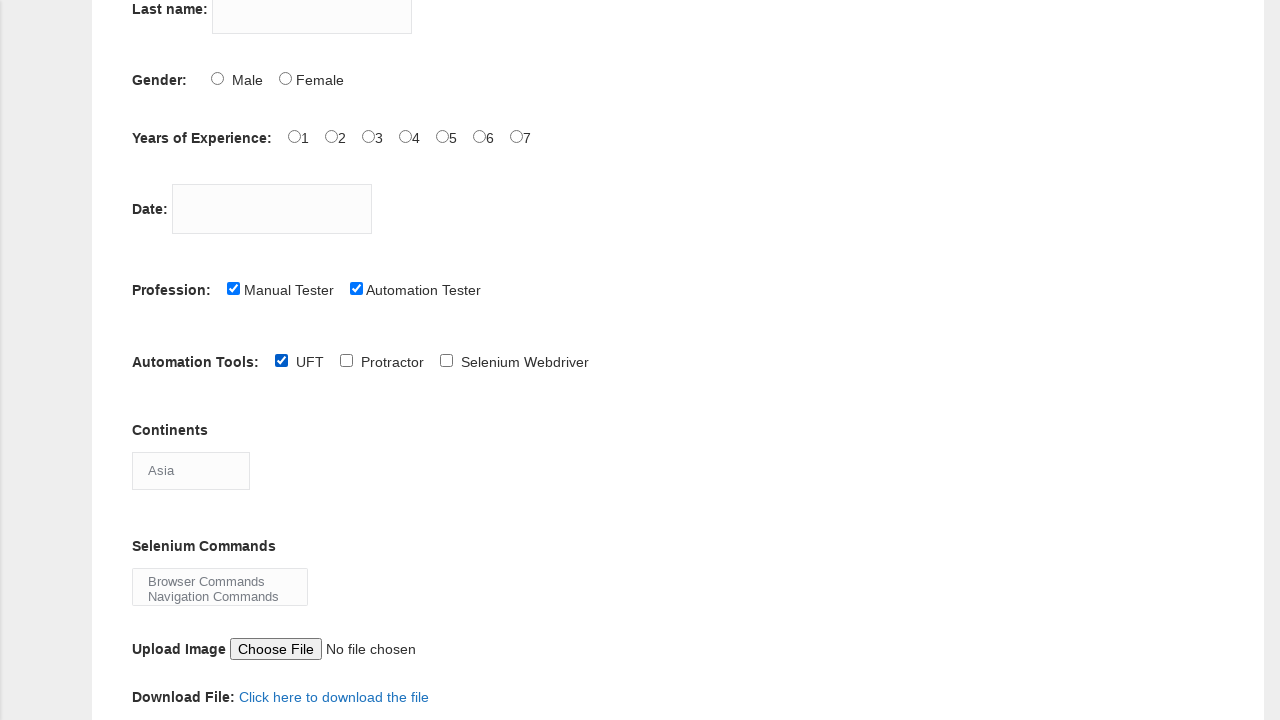

Clicked checkbox 4 of 5 at (346, 360) on input[type='checkbox'] >> nth=3
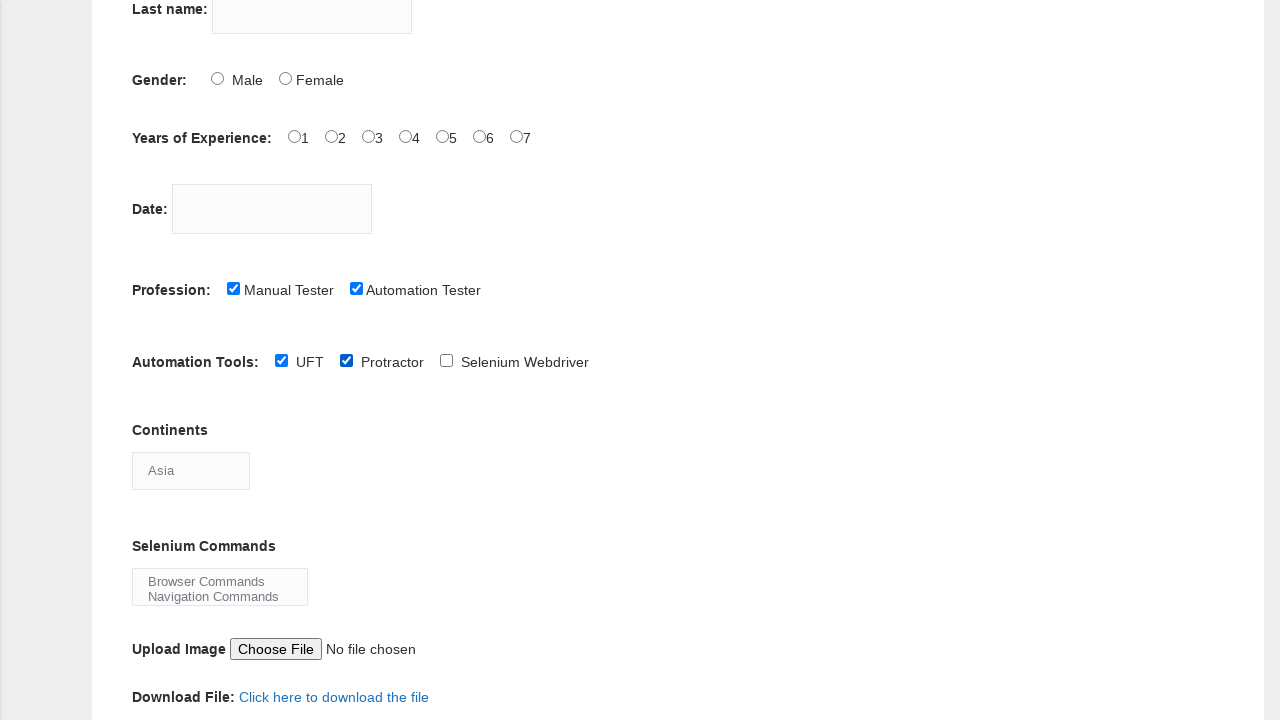

Clicked checkbox 5 of 5 at (446, 360) on input[type='checkbox'] >> nth=4
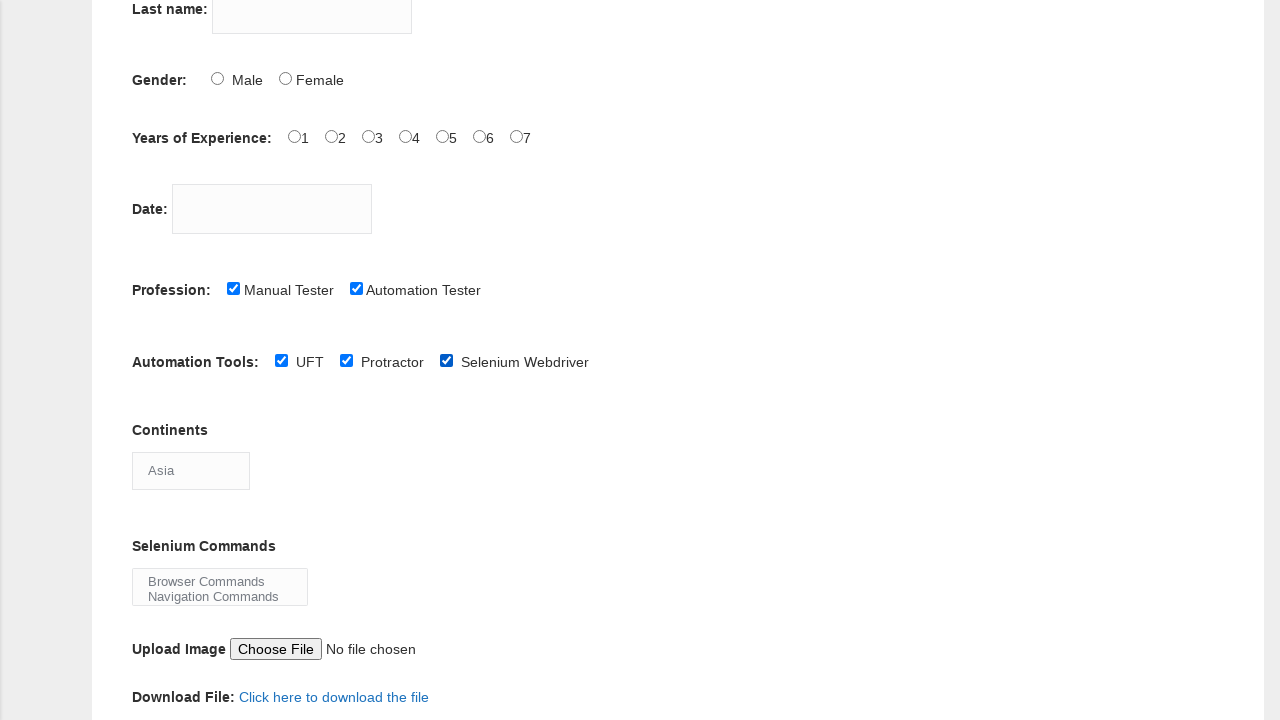

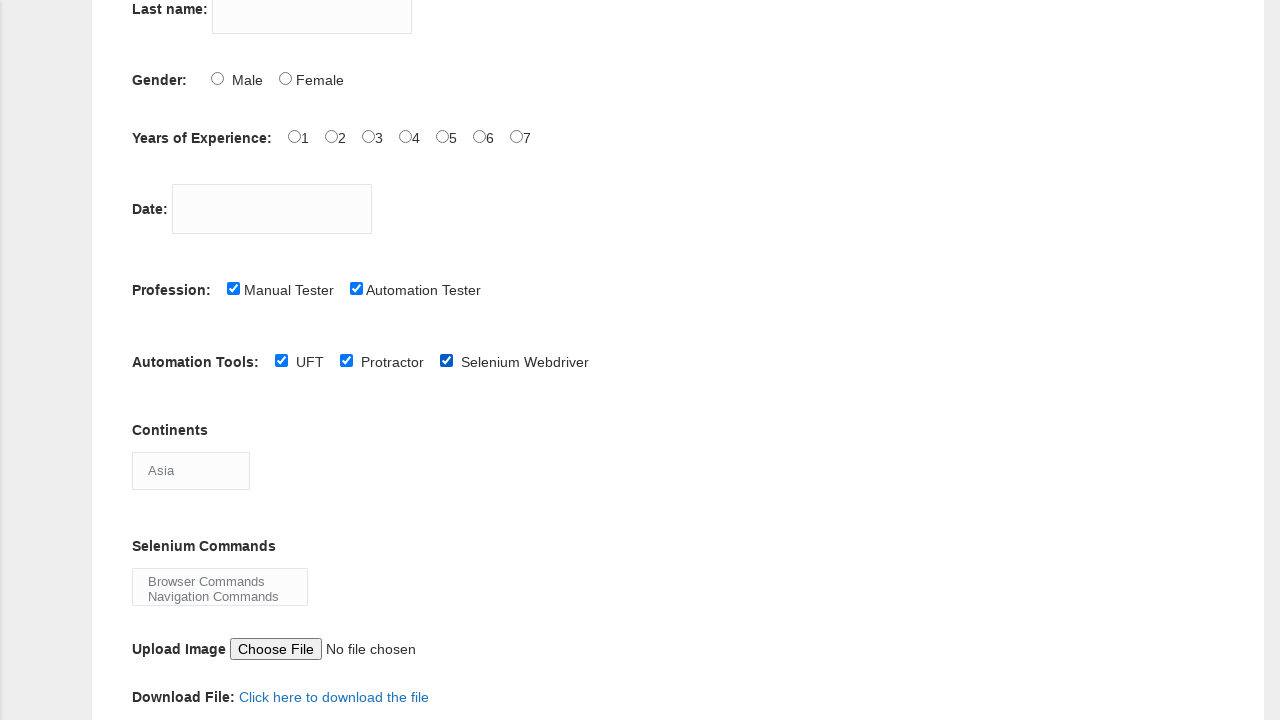